Tests the resizable UI component by clicking and dragging the resize handle to expand the element in multiple directions

Starting URL: https://seleniumui.moderntester.pl/resizable.php

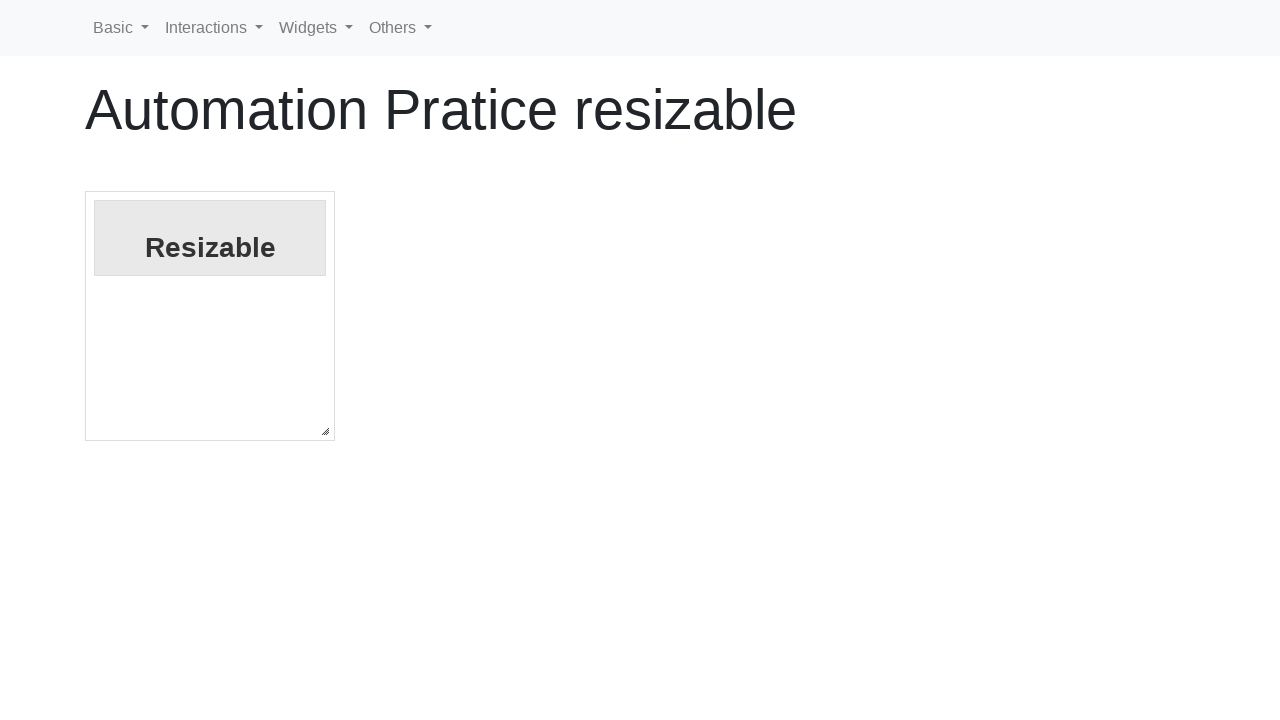

Located the resizable handle element
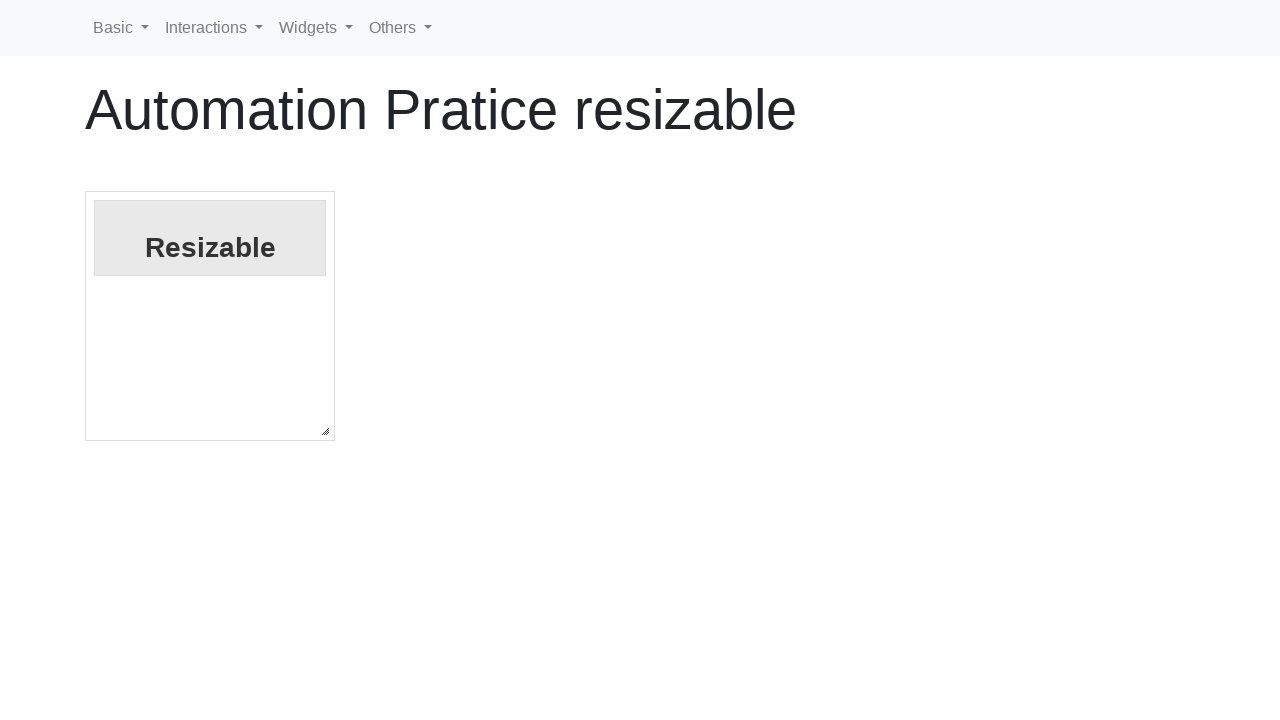

Resizable handle element is now visible
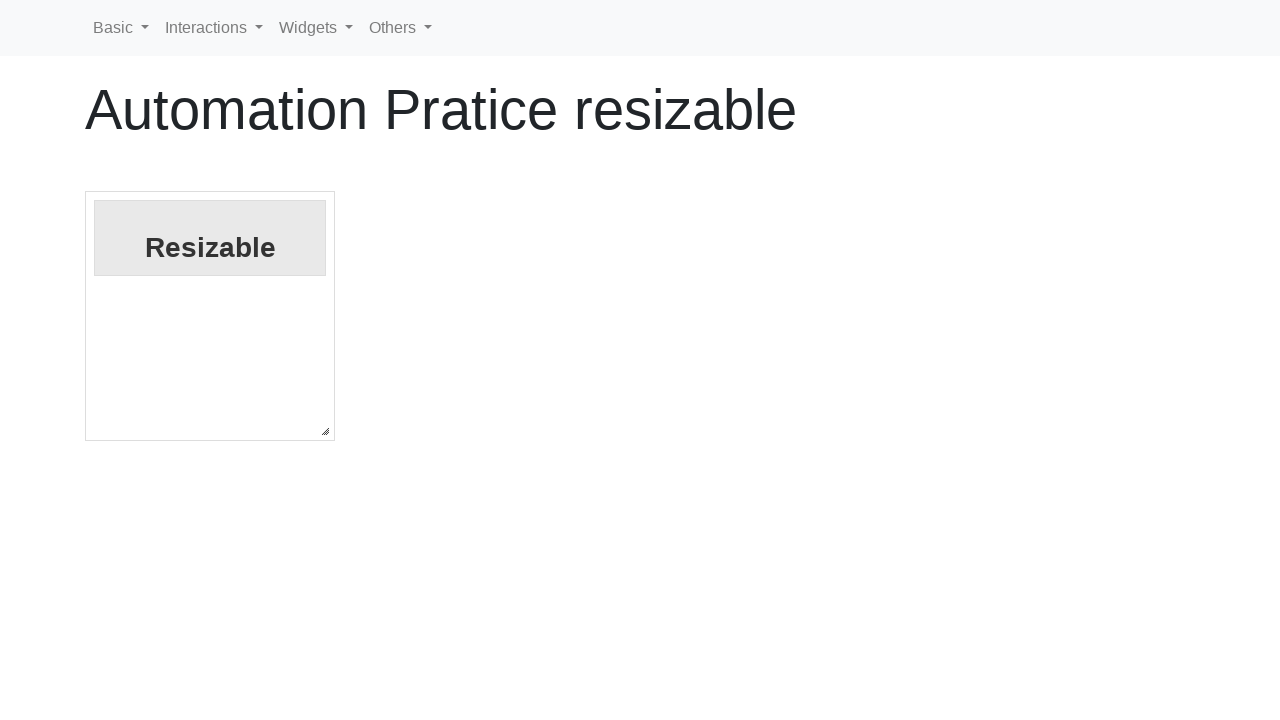

Calculated drag start position from handle bounding box
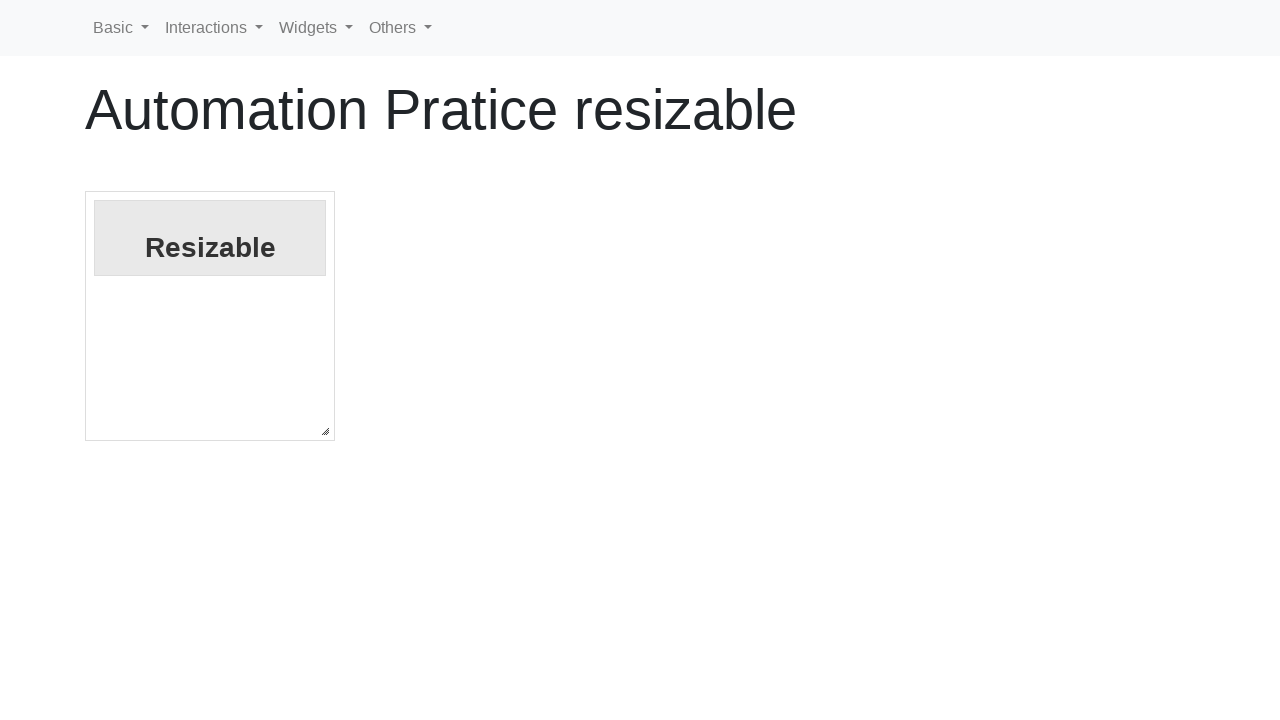

Moved mouse to resizable handle center position at (325, 431)
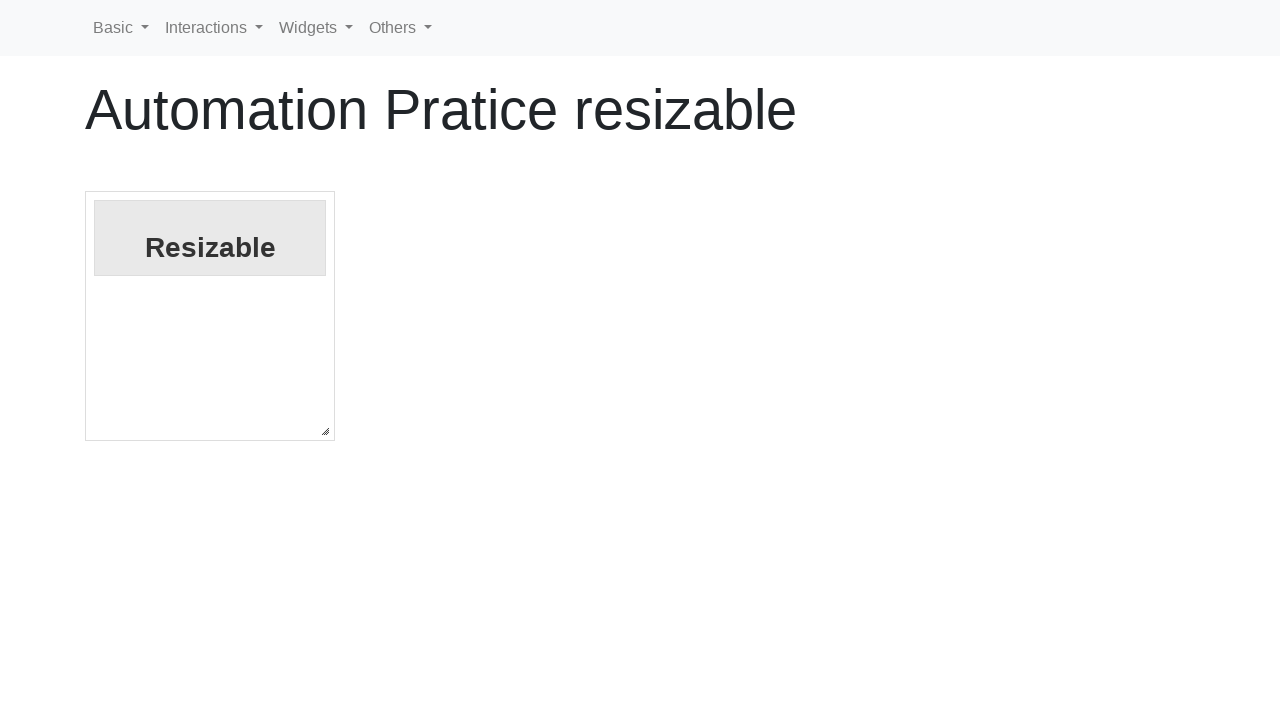

Pressed mouse button down to start drag operation at (325, 431)
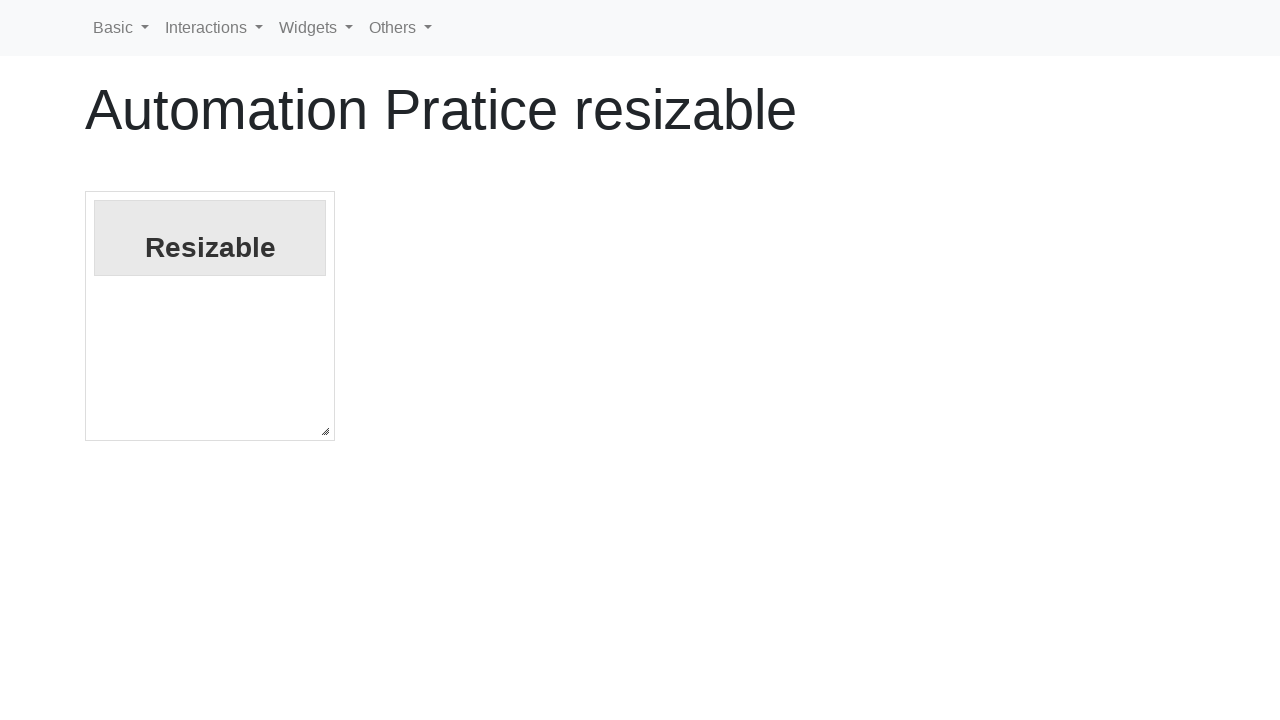

Dragged handle 100px to the right at (425, 431)
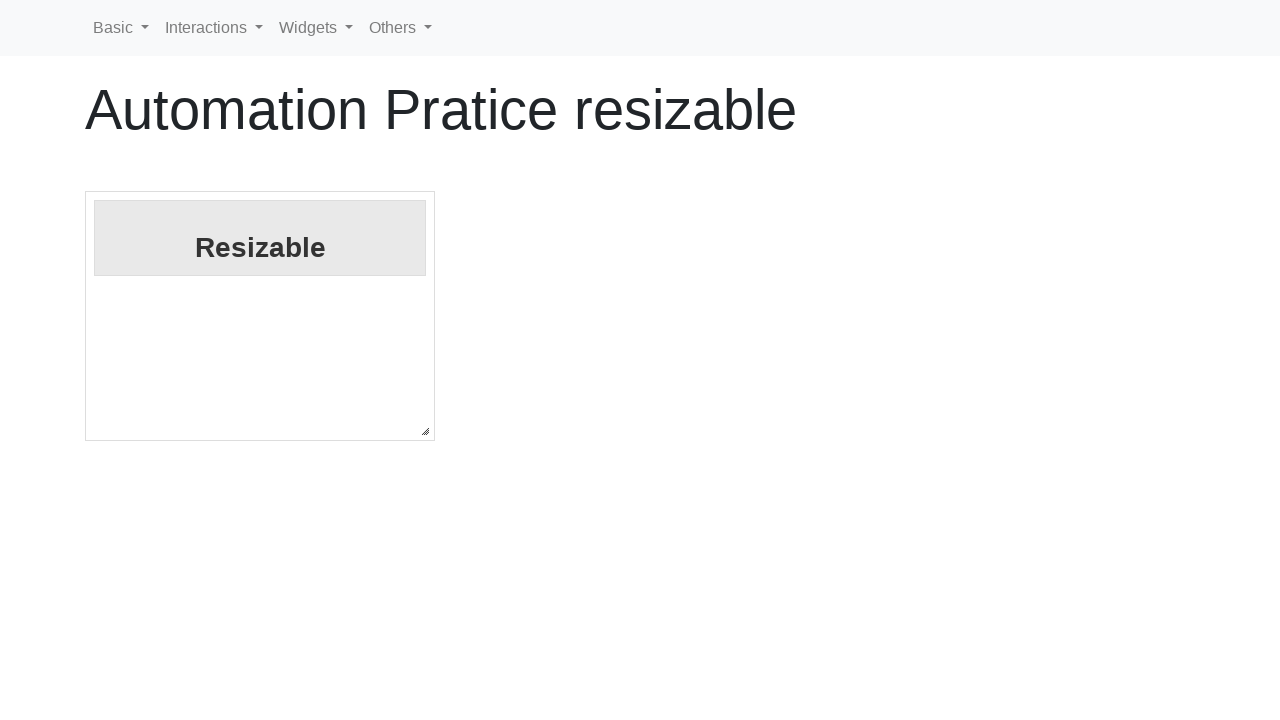

Dragged handle 100px down at (425, 531)
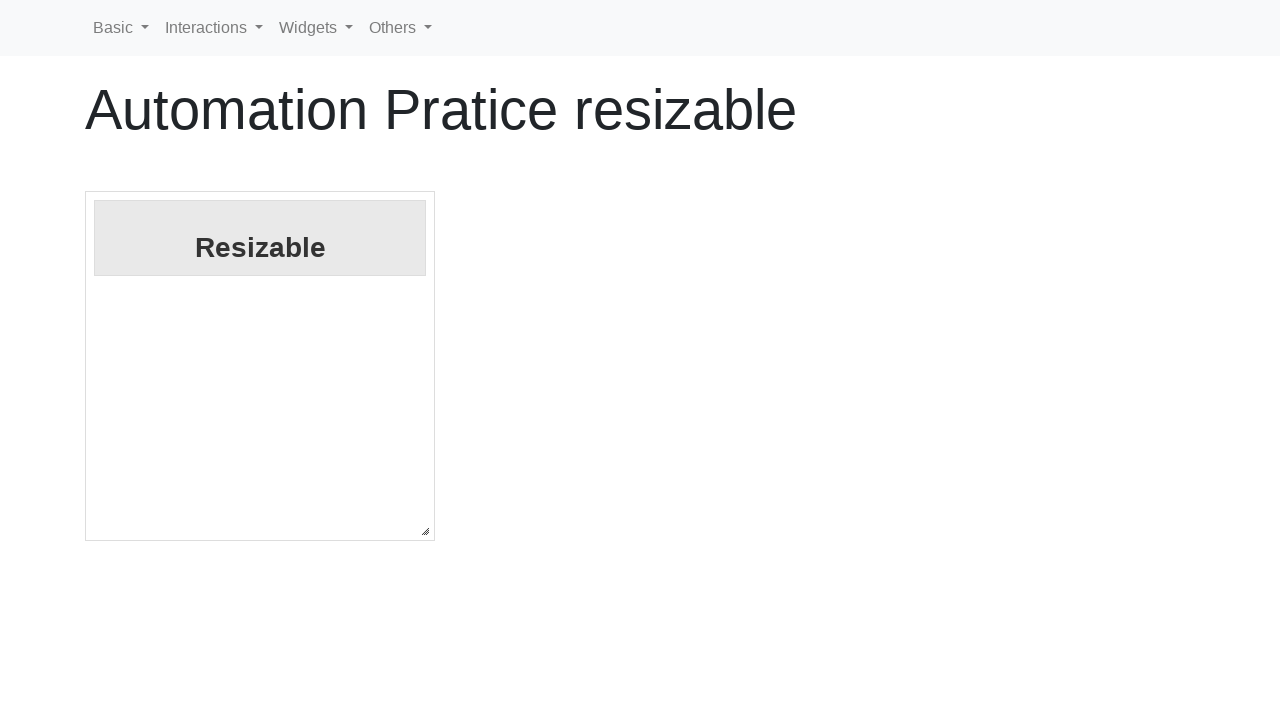

Dragged handle diagonally 100px right and 100px down at (525, 631)
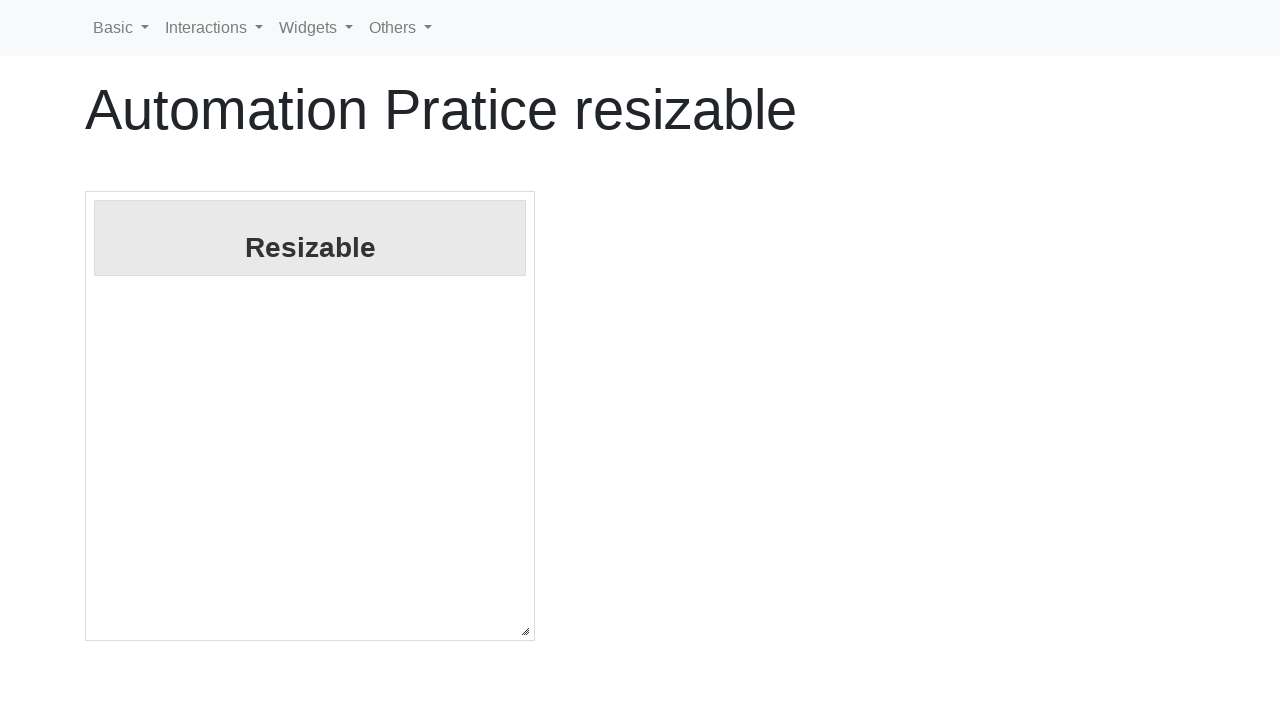

Released mouse button to complete resize operation at (525, 631)
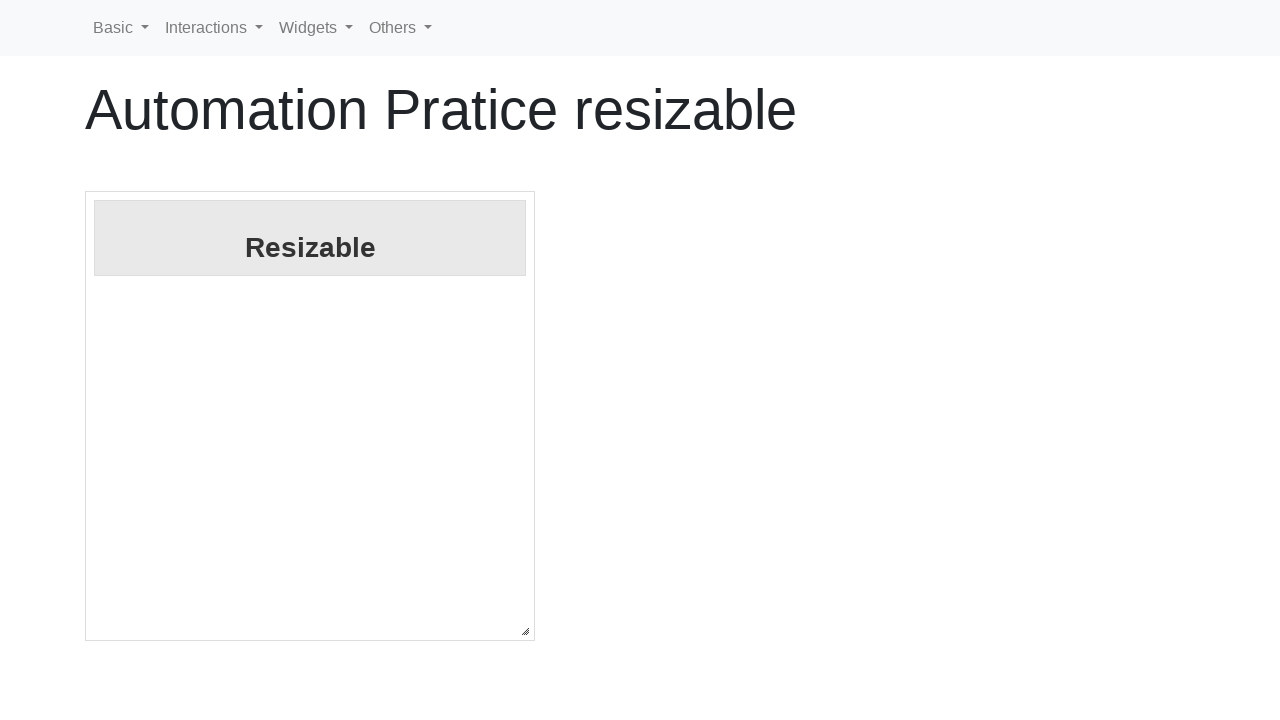

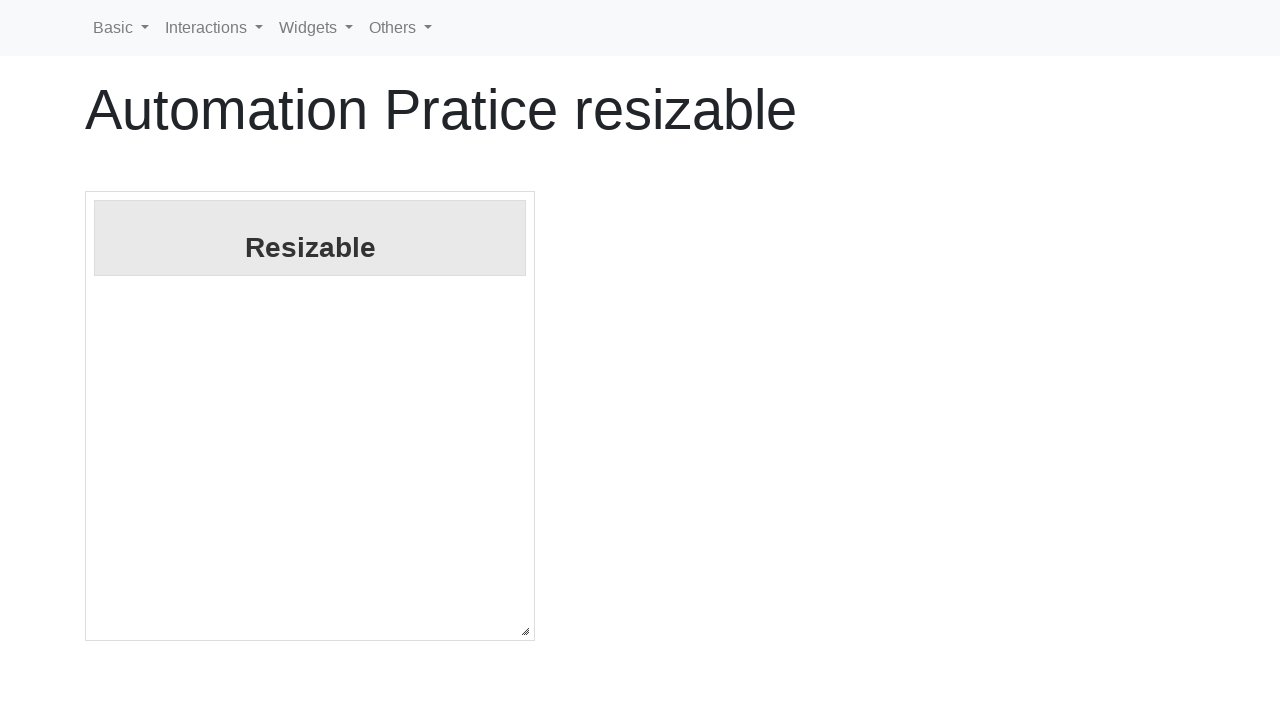